Tests handling of iframes on a practice page by switching between frames, filling input fields, and selecting dropdown options in both normal and nested frame scenarios

Starting URL: https://www.hyrtutorials.com/p/frames-practice.html

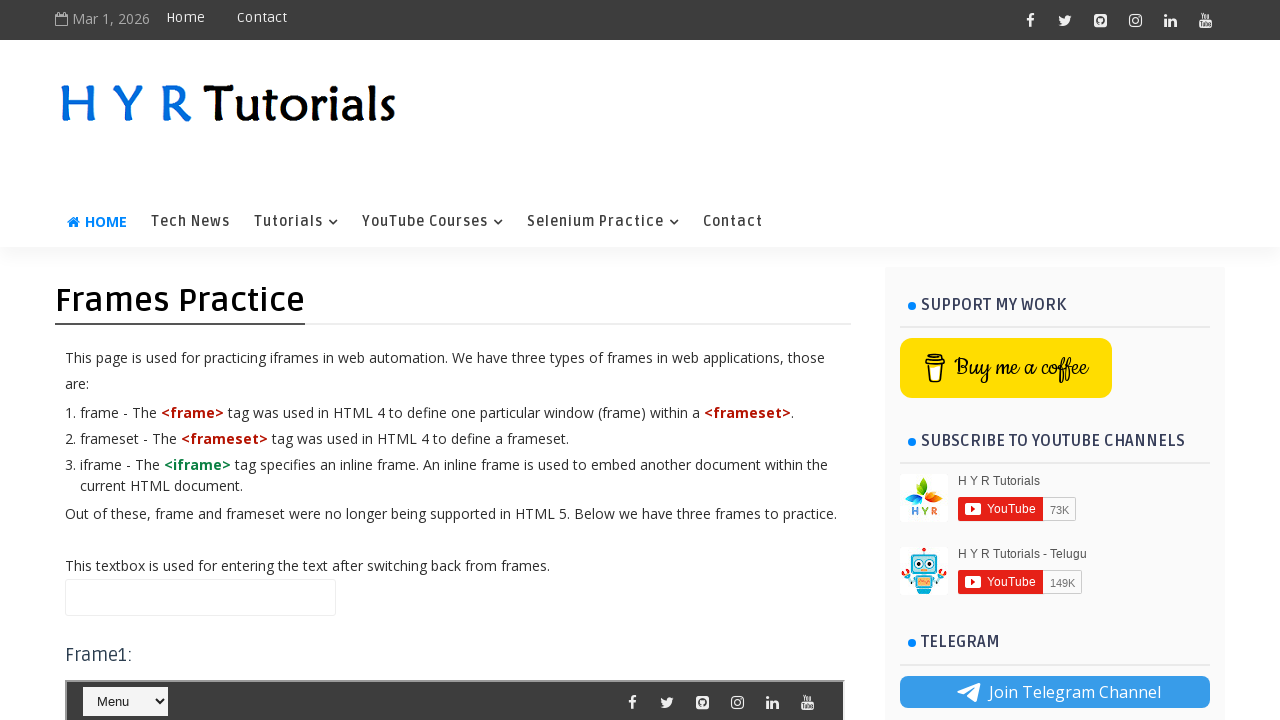

Filled name field on main page with 'Hello' on #name
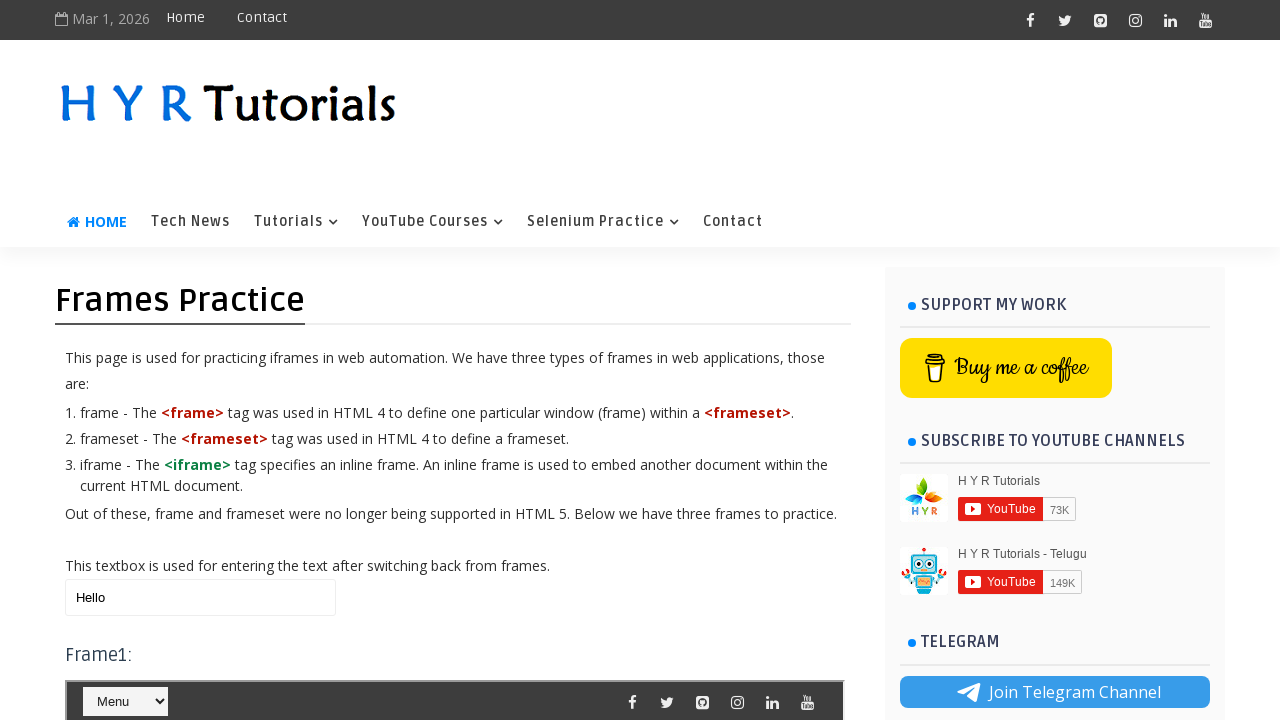

Located frame-1 element
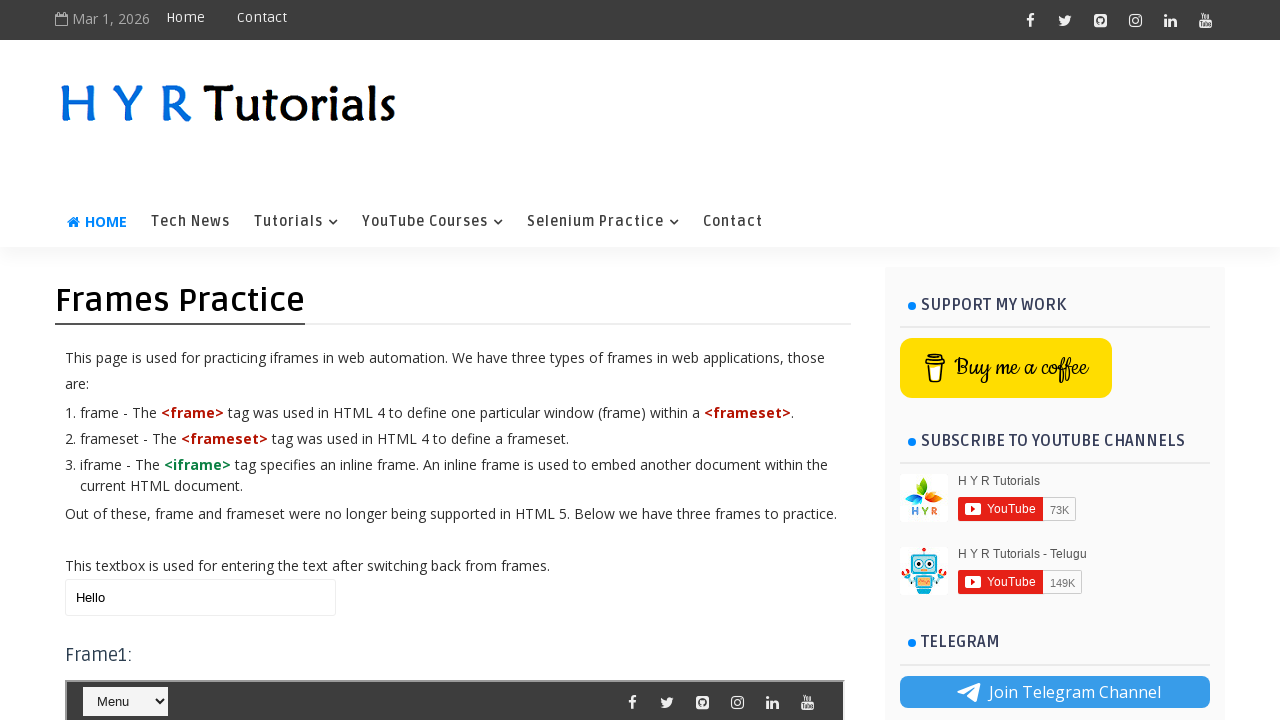

Selected 'Java' from course dropdown in frame-1 on #frm1 >> internal:control=enter-frame >> #course
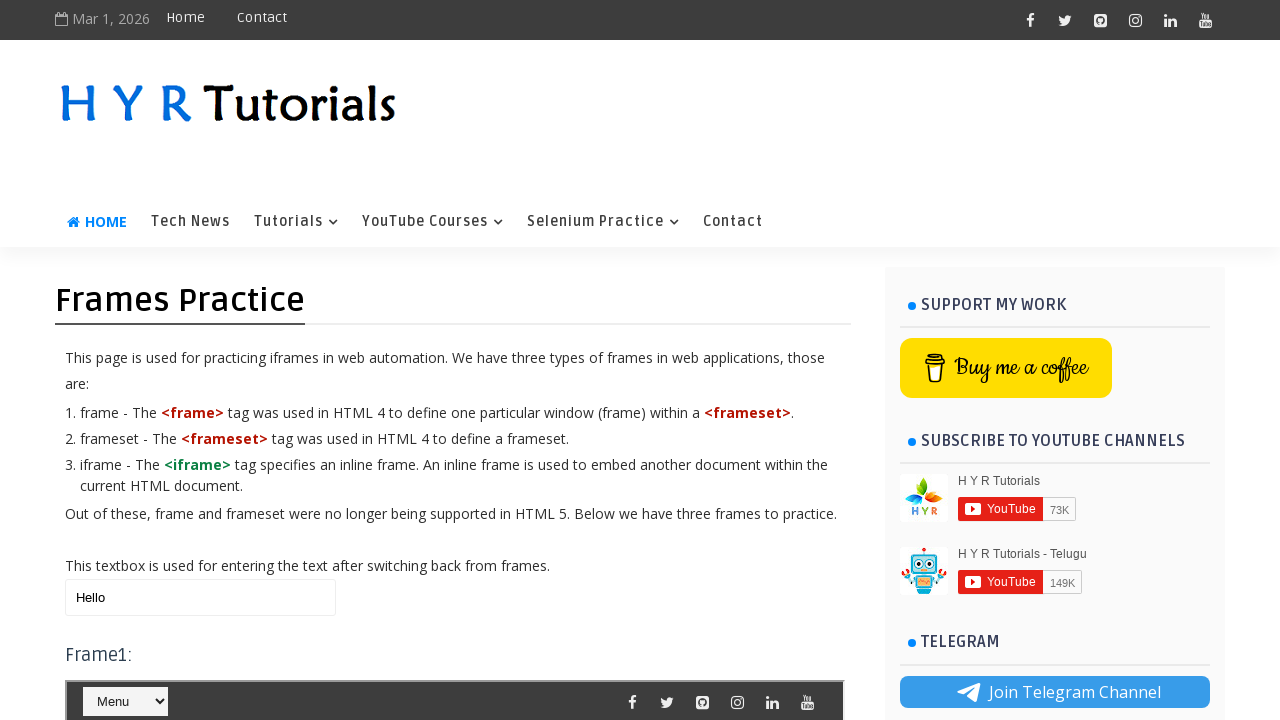

Cleared name field on main page on #name
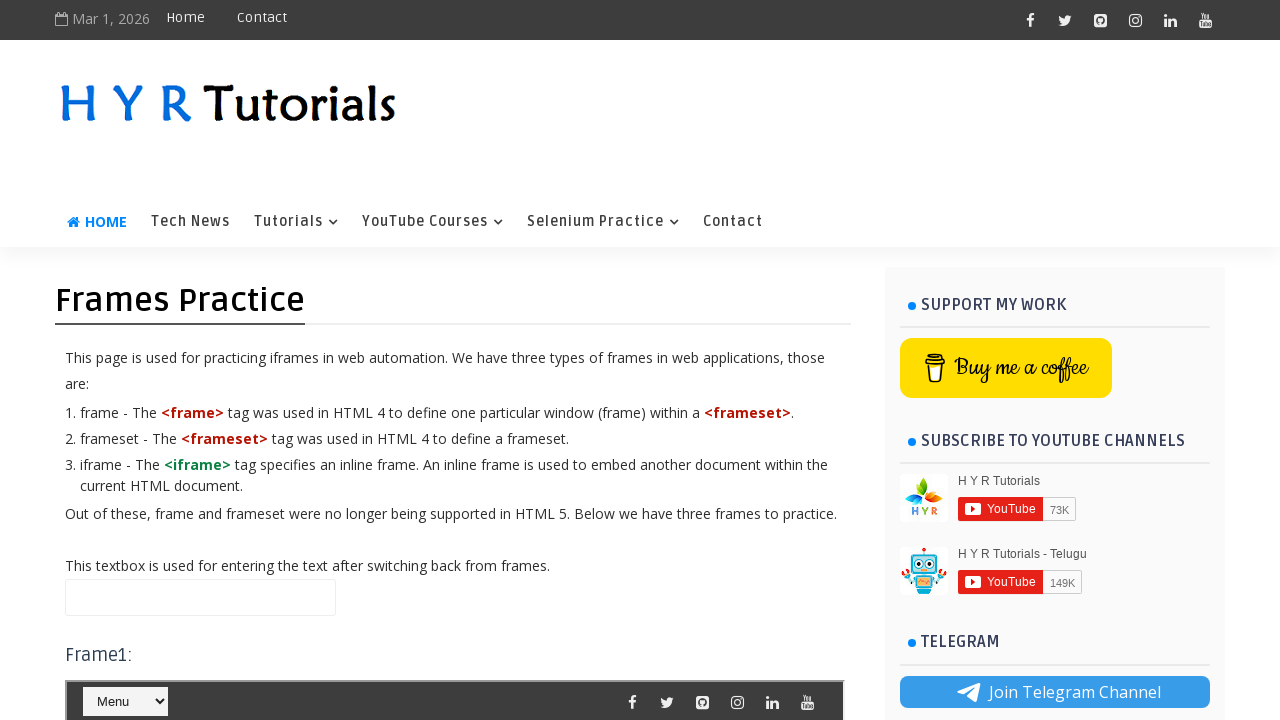

Filled name field on main page with 'World' on #name
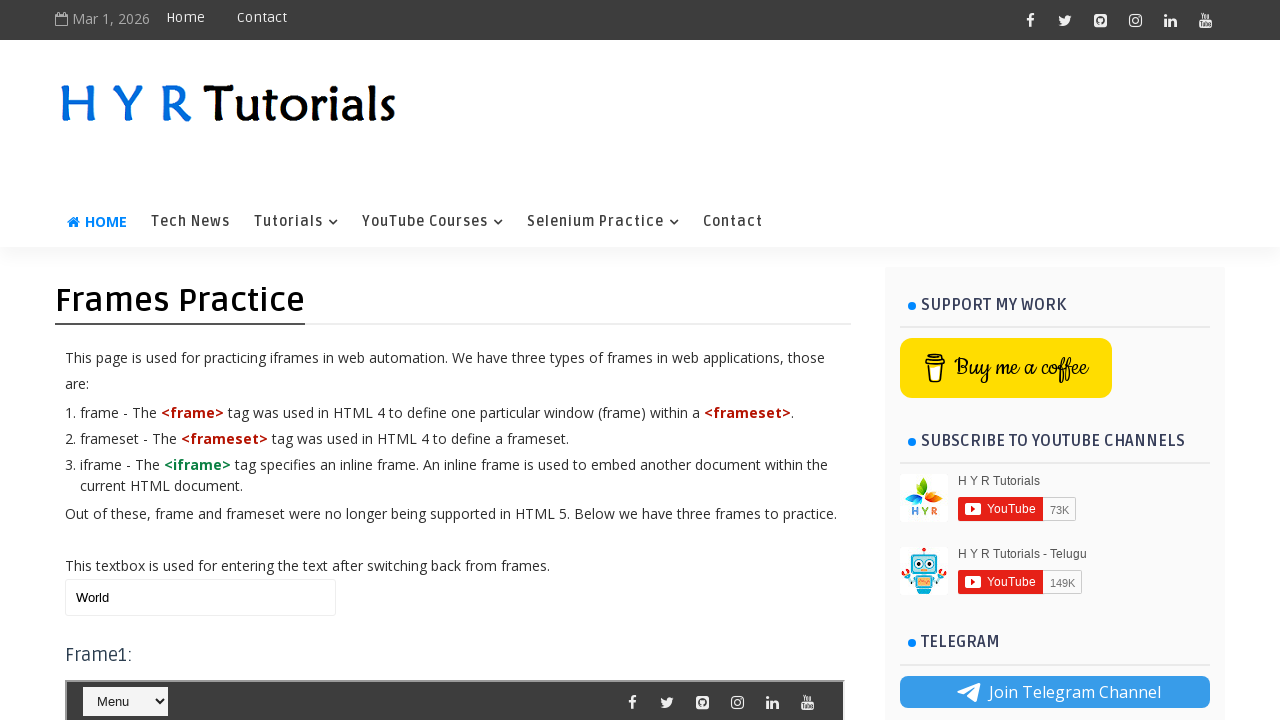

Located frame-3 element
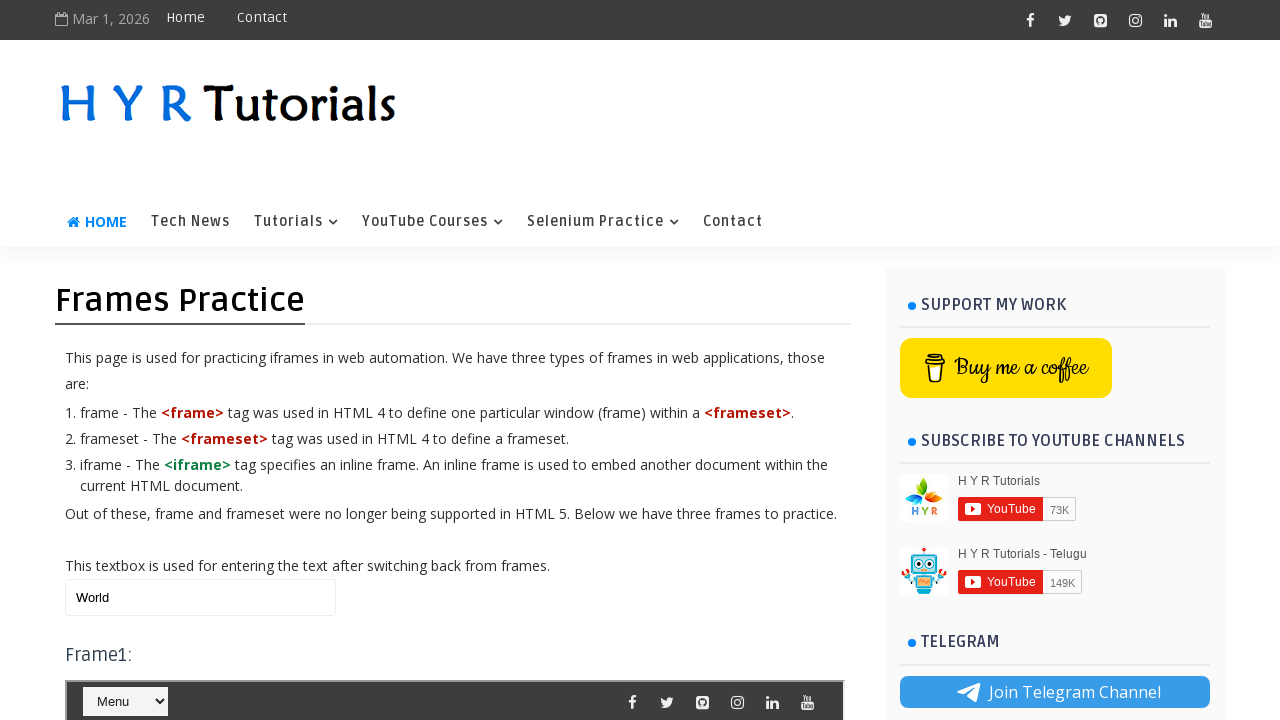

Located nested frame-1 within frame-3
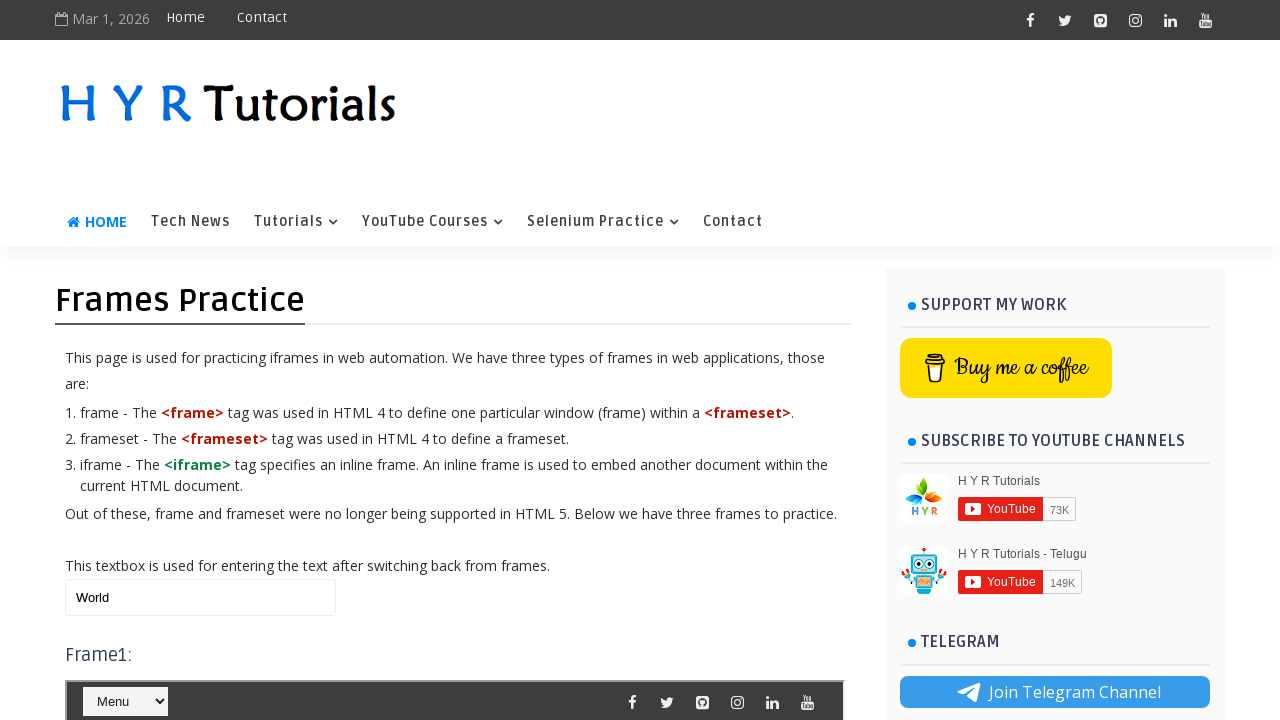

Selected 'Contact' from dropdown in nested frame-1 on #frm3 >> internal:control=enter-frame >> #frm1 >> internal:control=enter-frame >
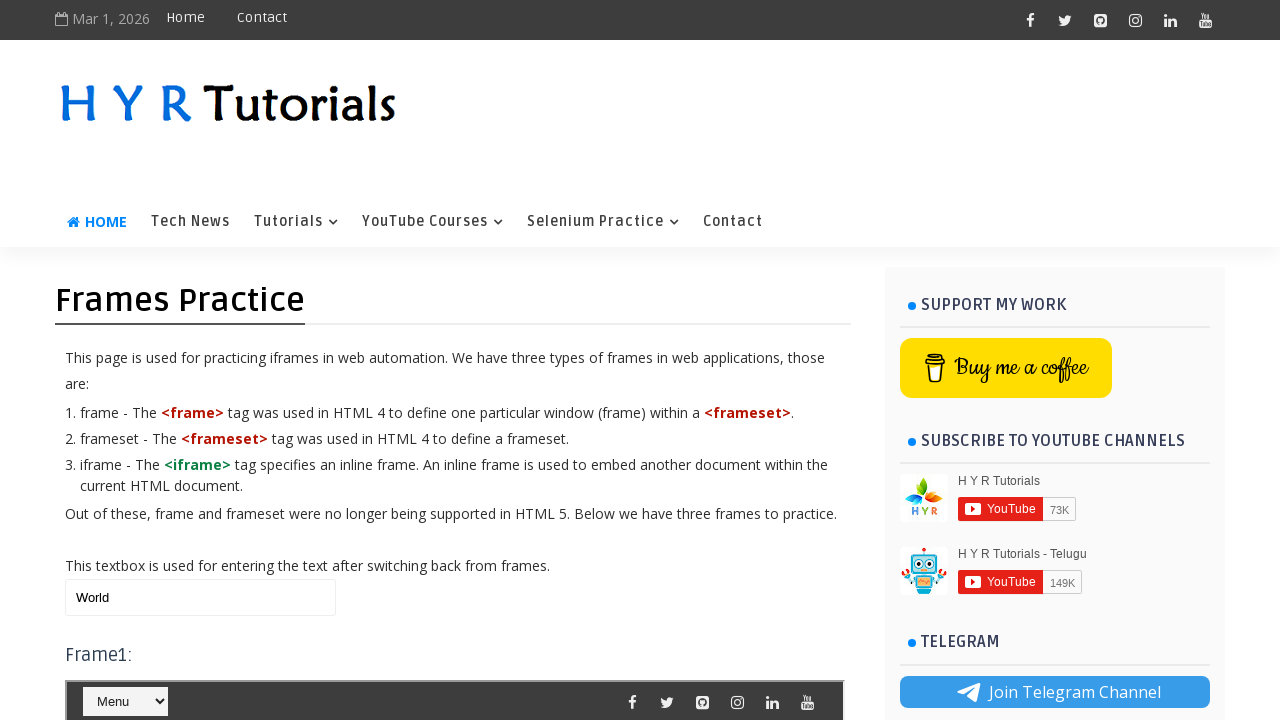

Filled name field in frame-3 with 'World' on #frm3 >> internal:control=enter-frame >> #name
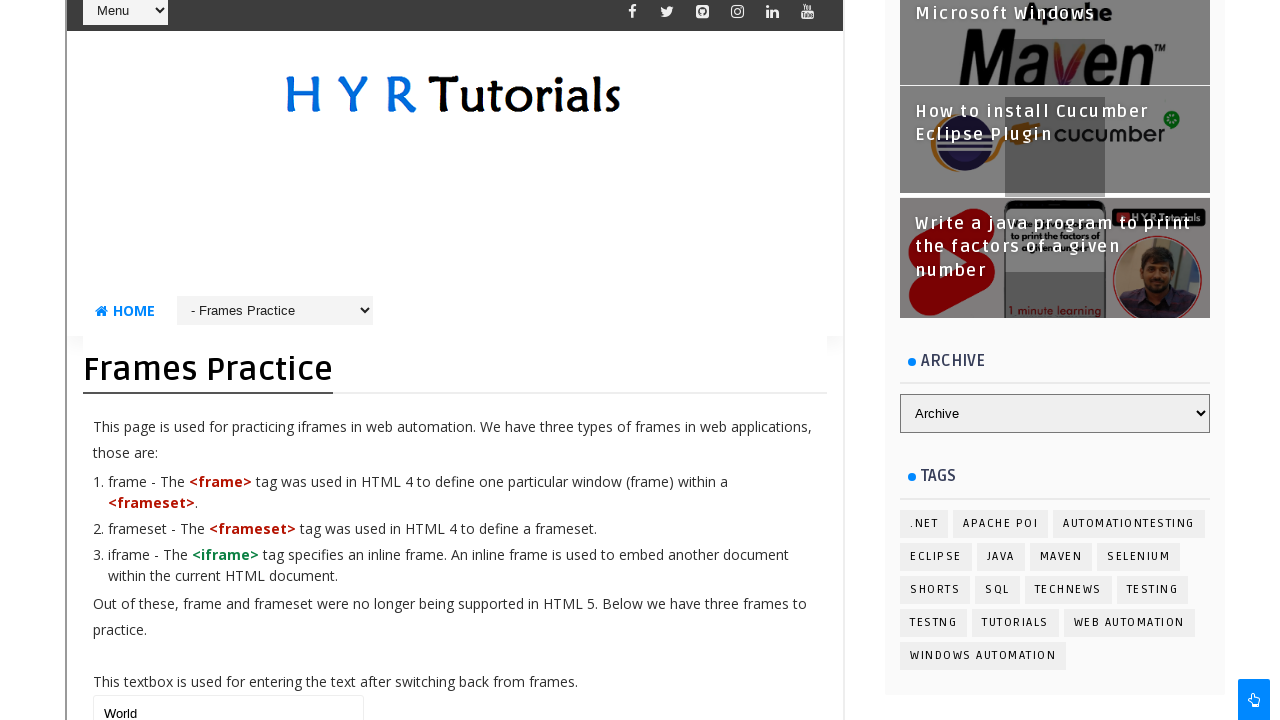

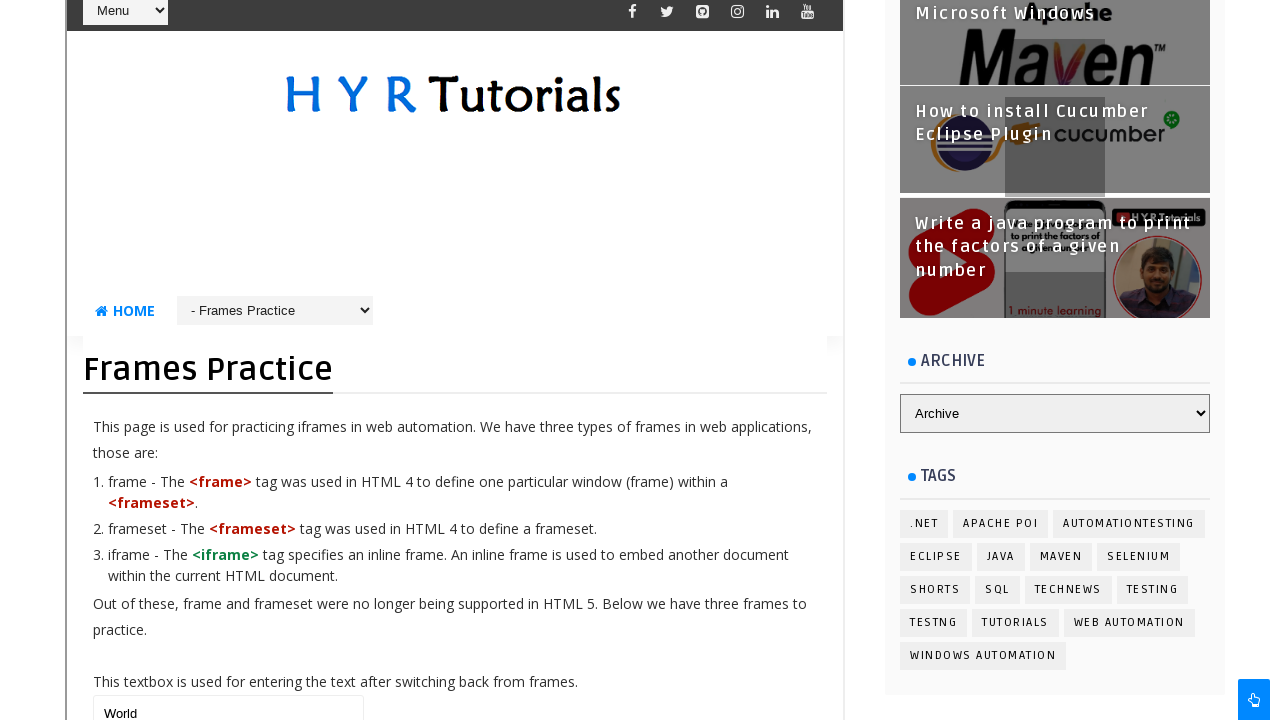